Verifies that the page has proper SEO metadata including a title longer than 10 characters and a meta description longer than 20 characters.

Starting URL: https://hyperjump.tech/en

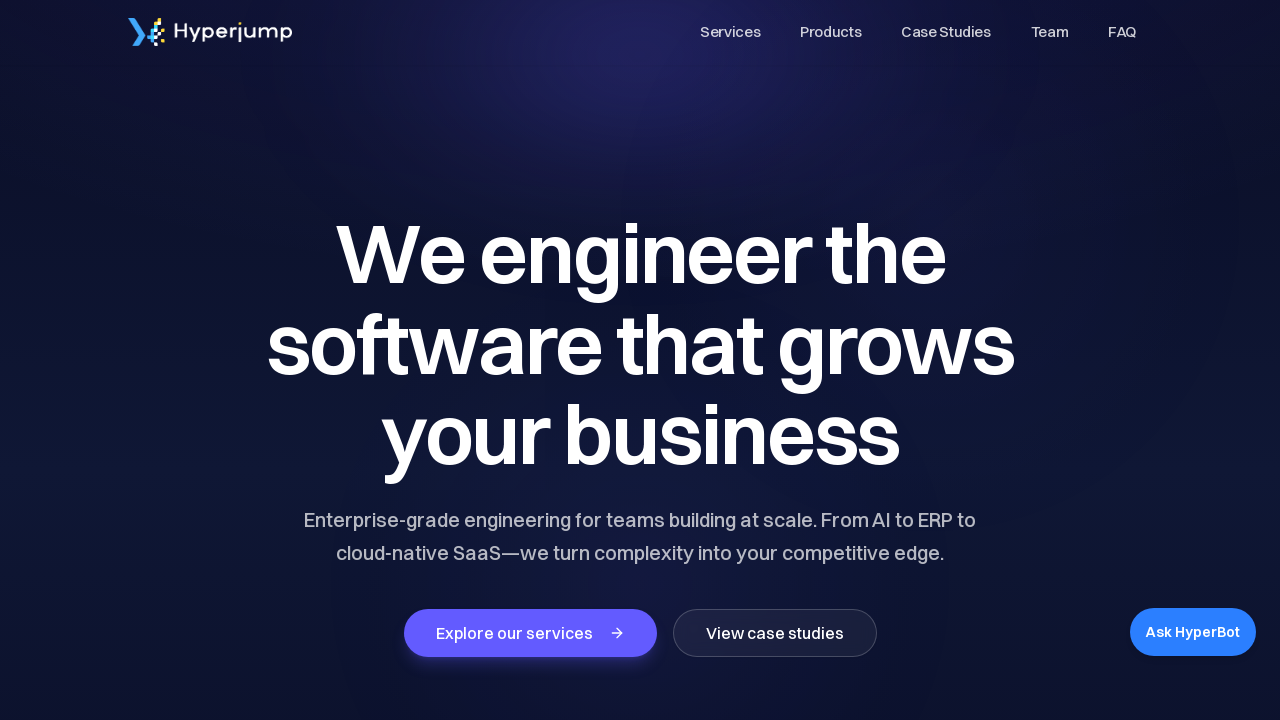

Page loaded with domcontentloaded state
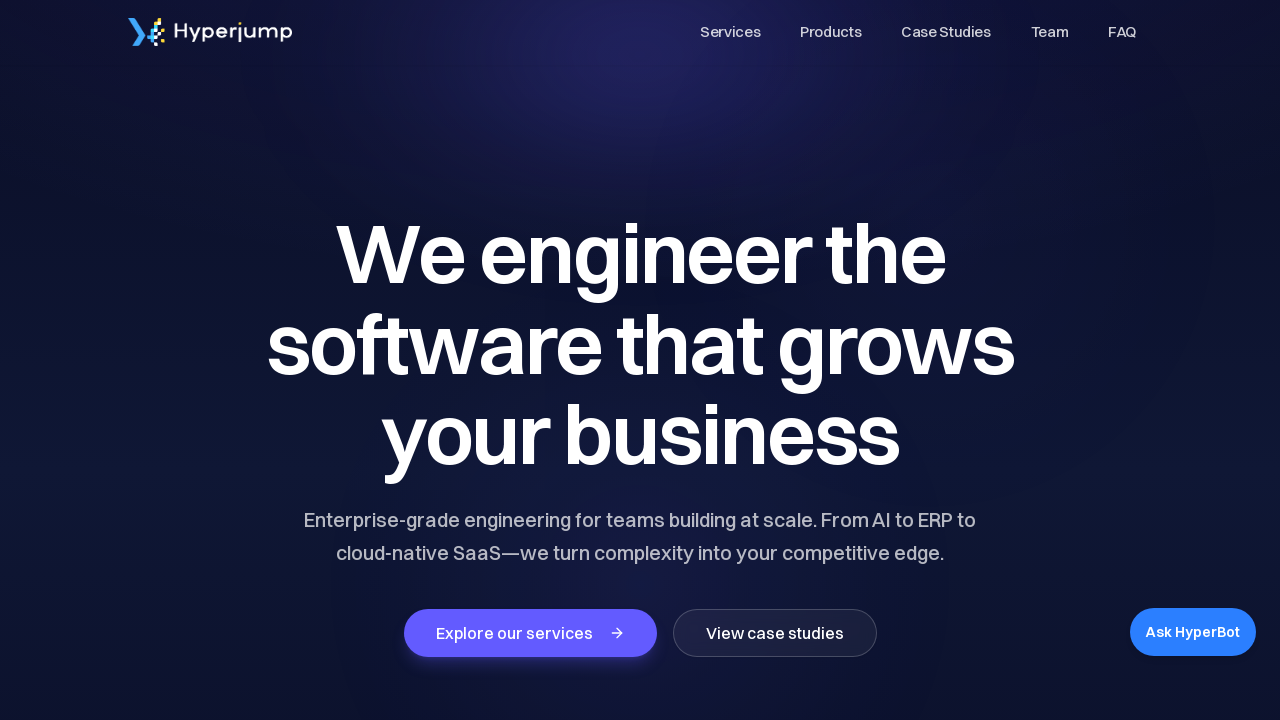

Retrieved page title: 'We engineer the software that grows your business'
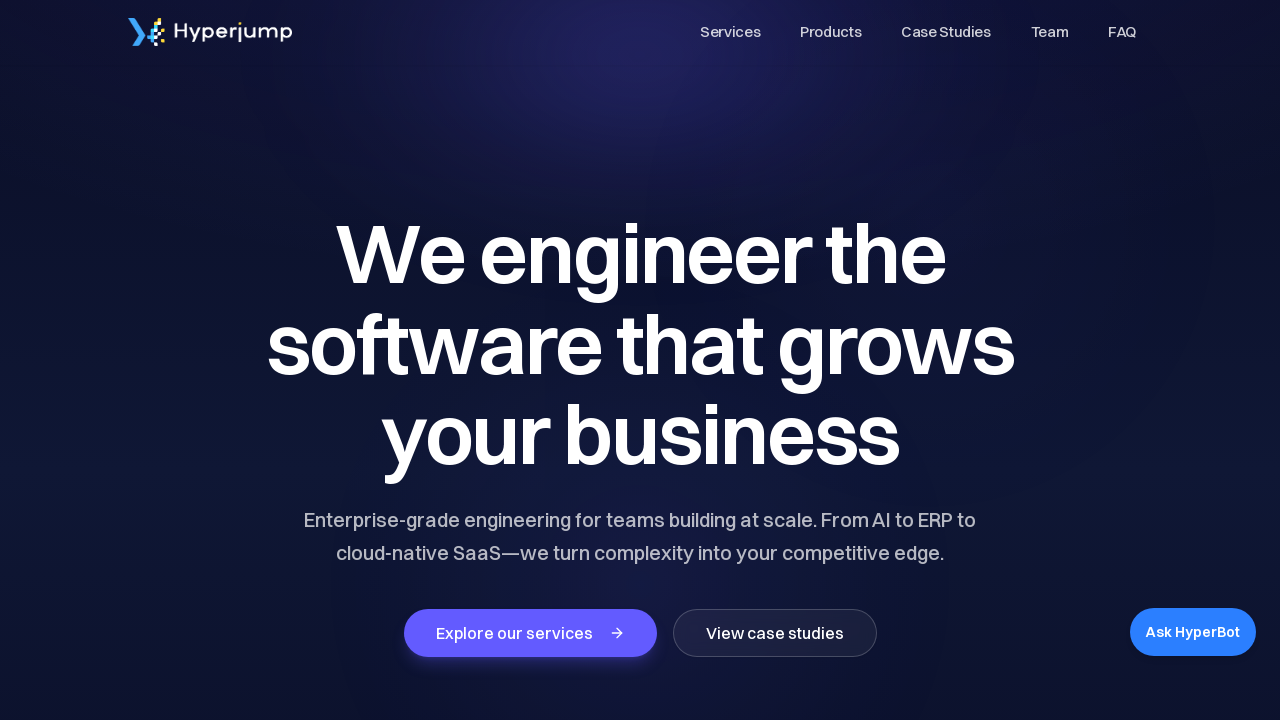

Verified title length is greater than 10 characters (49 chars)
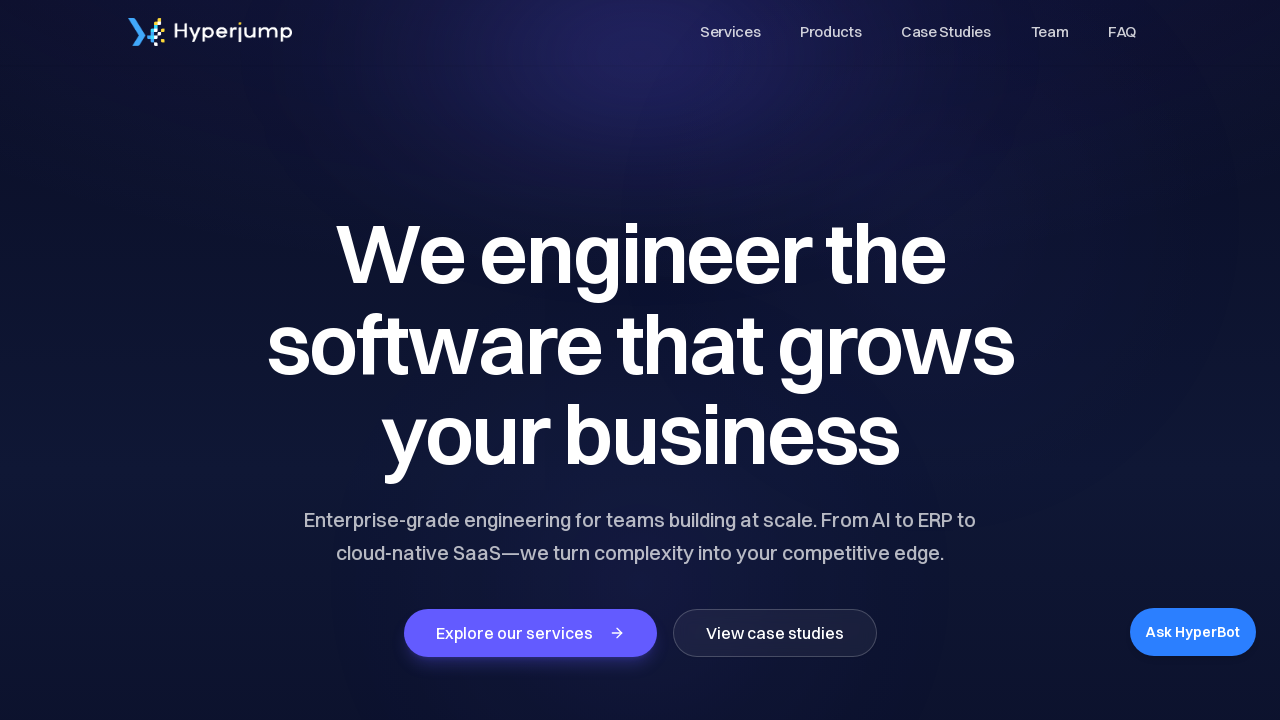

Retrieved meta description: 'Enterprise-grade engineering for teams building at scale. From AI to ERP to cloud‑native SaaS—we turn complexity into your competitive edge.'
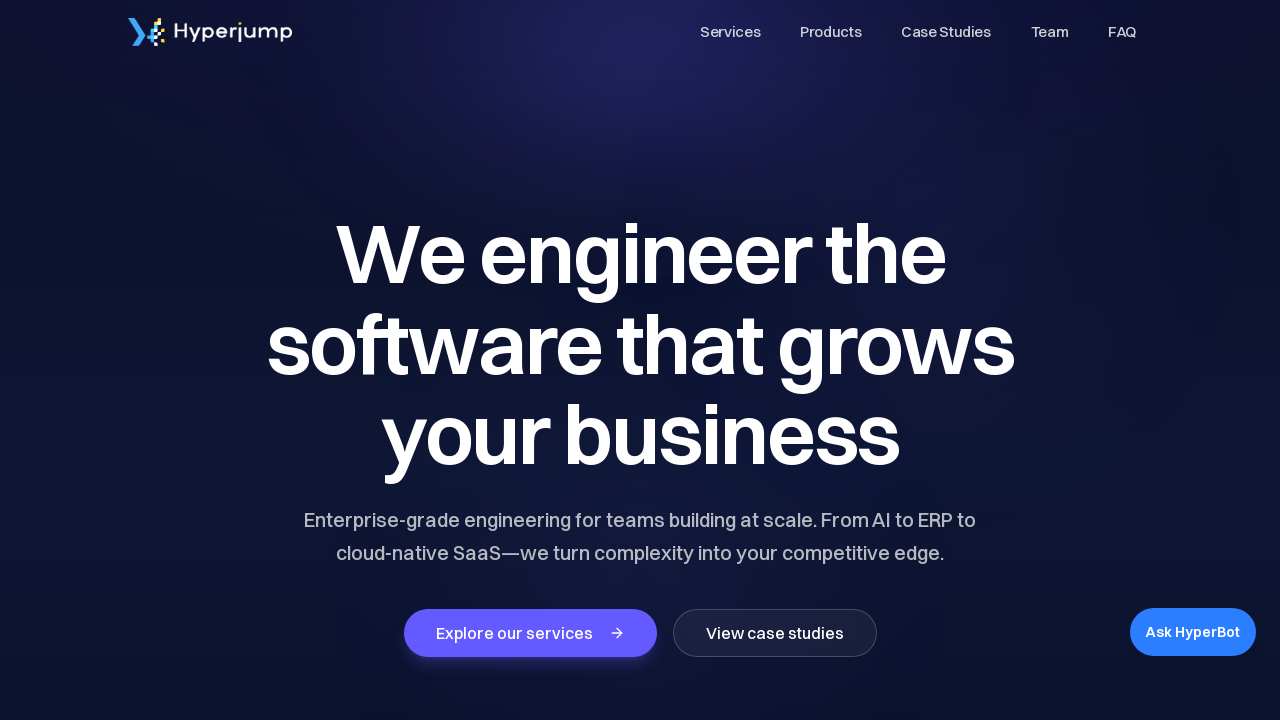

Verified meta description length is greater than 20 characters (140 chars)
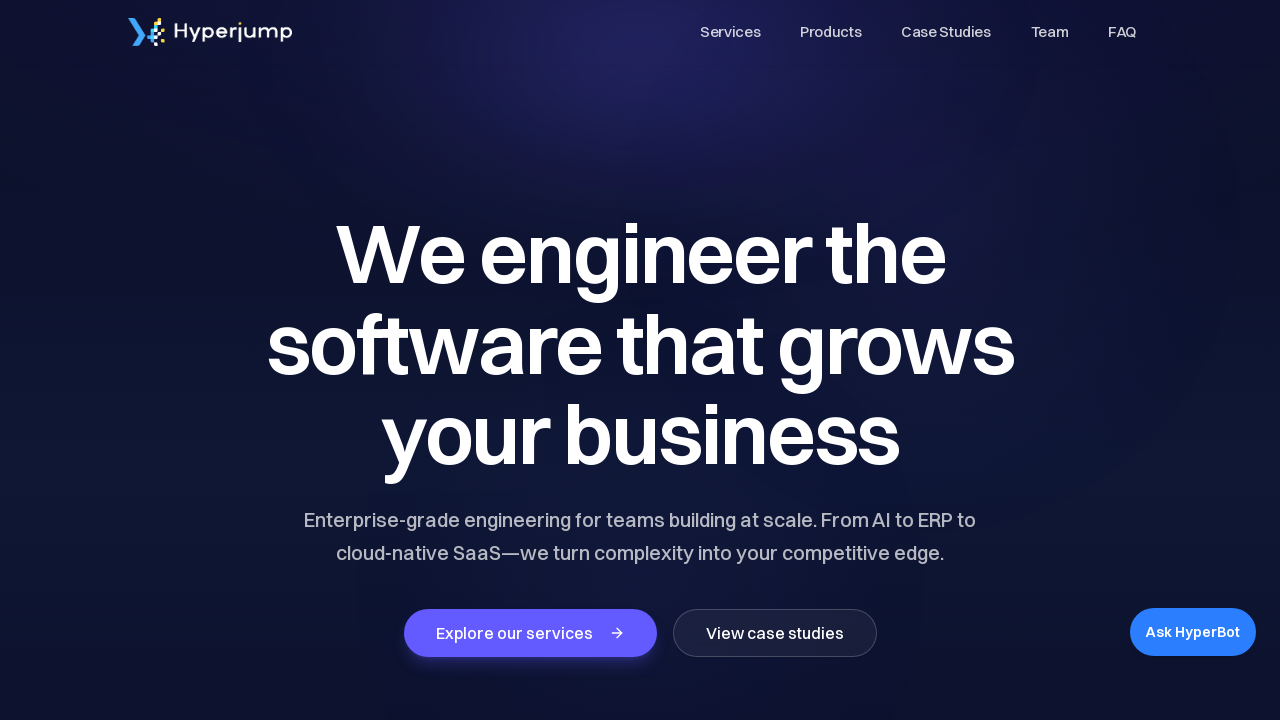

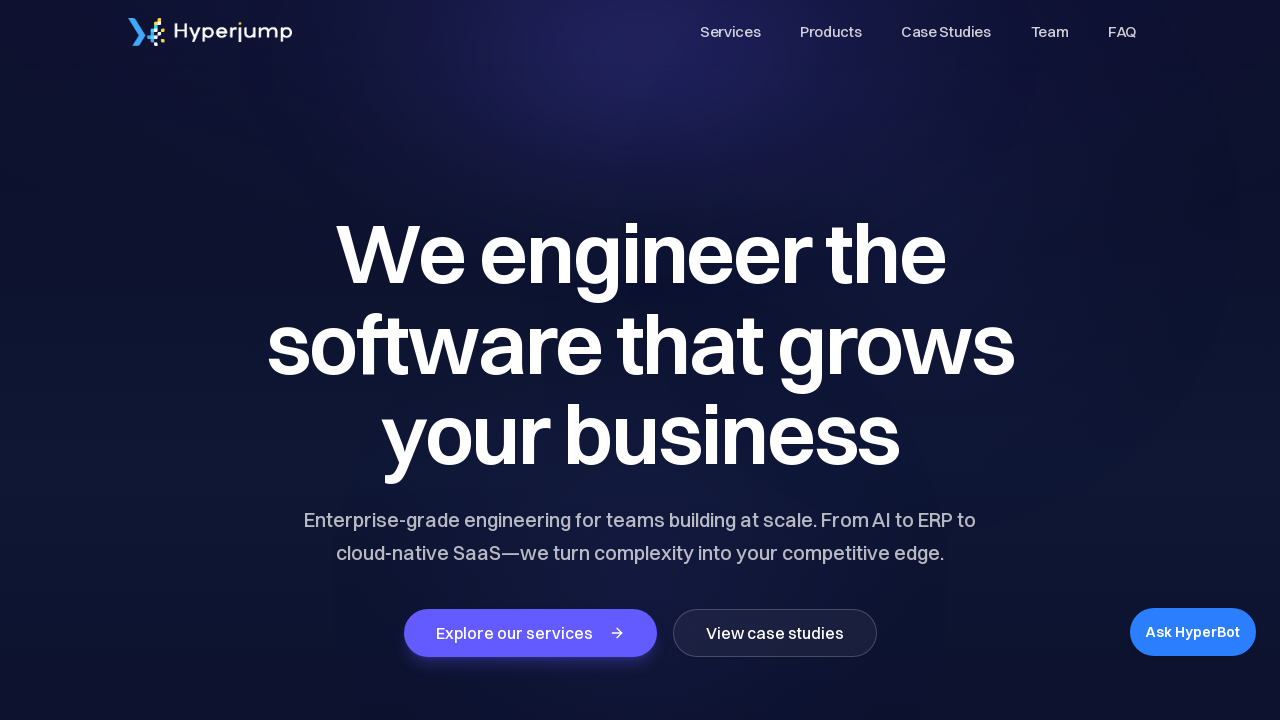